Navigates to Top Lists, then Top Rated Esoteric Languages, and verifies Shakespeare appears in top 10

Starting URL: http://www.99-bottles-of-beer.net/

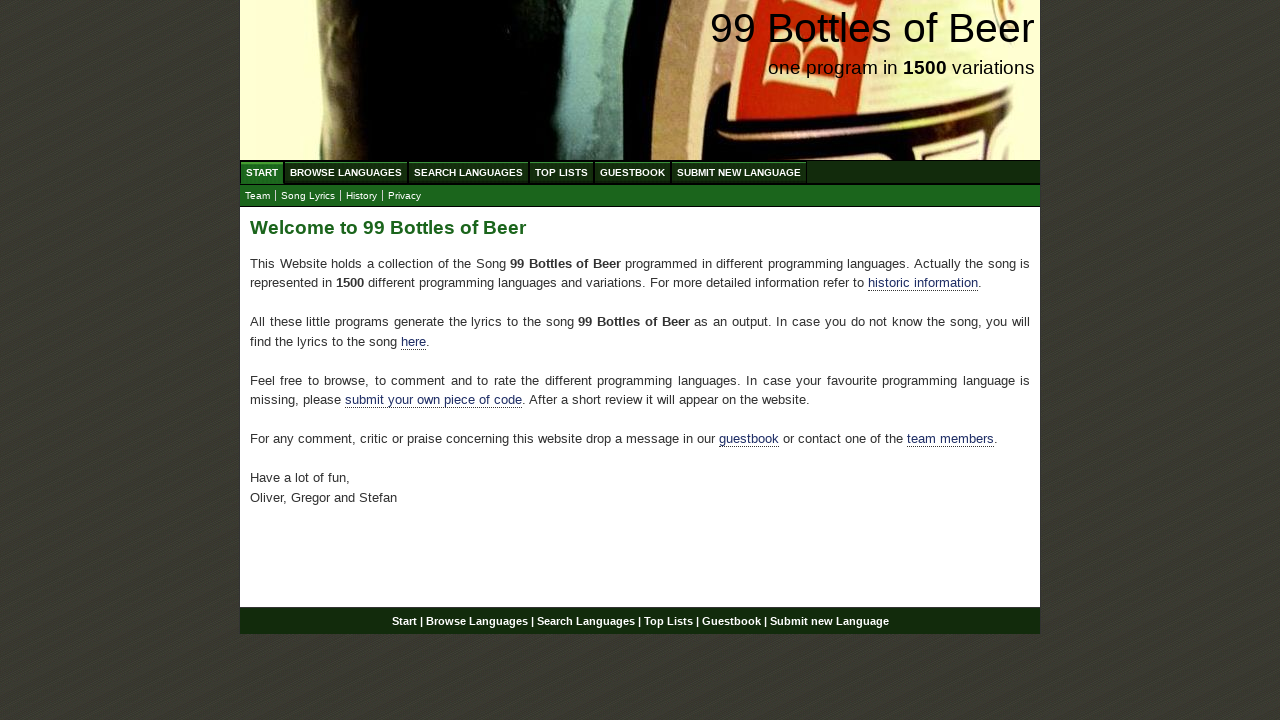

Clicked on Top Lists menu at (562, 172) on xpath=//li/a[@href='/toplist.html']
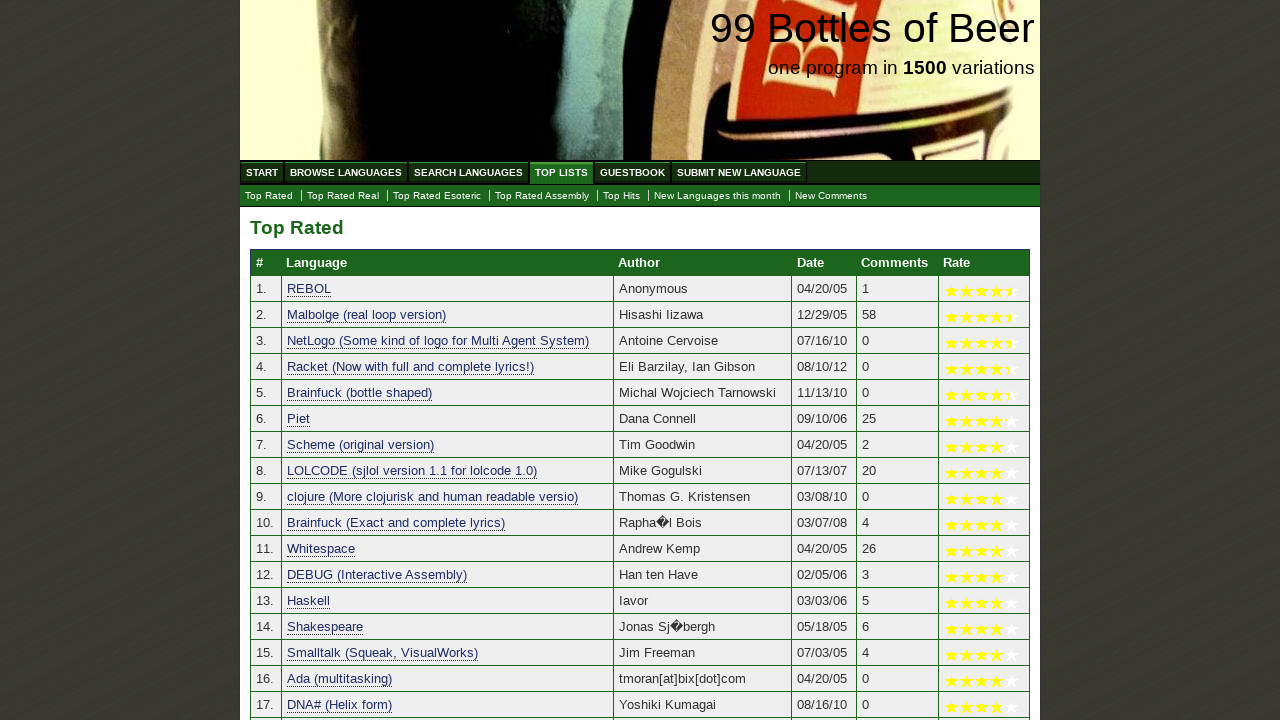

Clicked on Top Rated Esoteric Languages at (437, 196) on xpath=//a[@href='./toplist_esoteric.html']
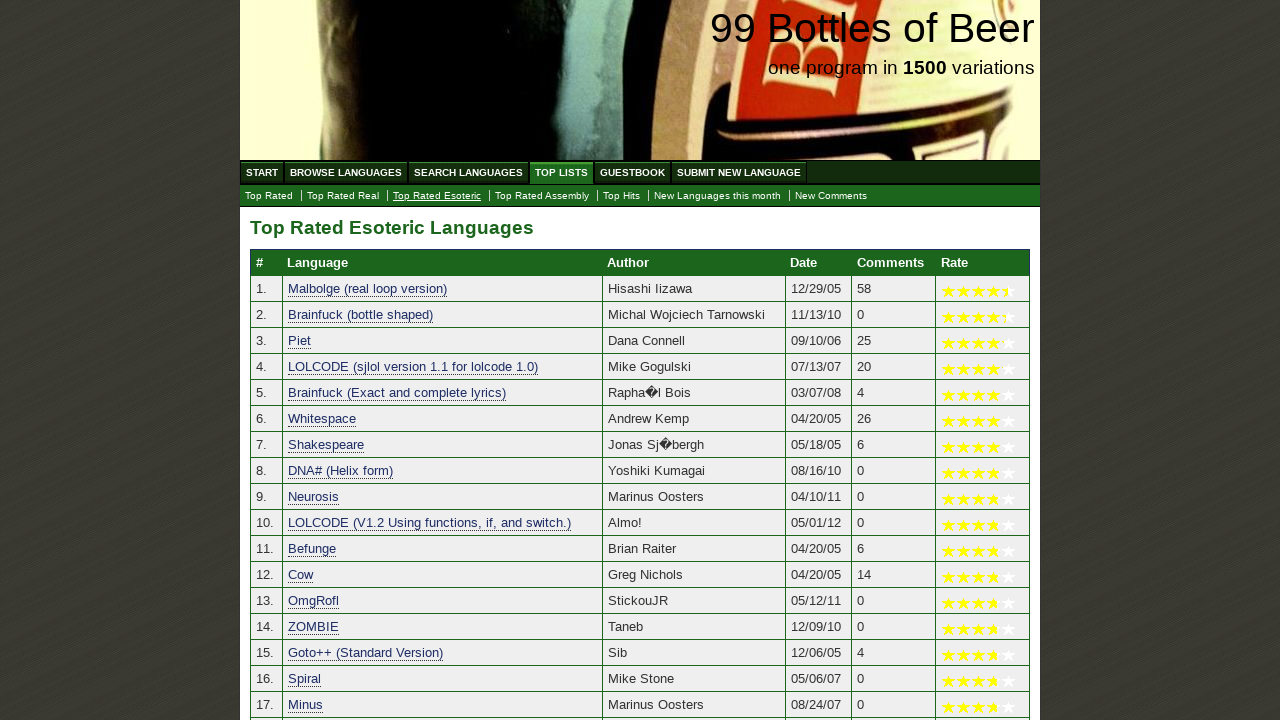

Top Rated Esoteric Languages table loaded
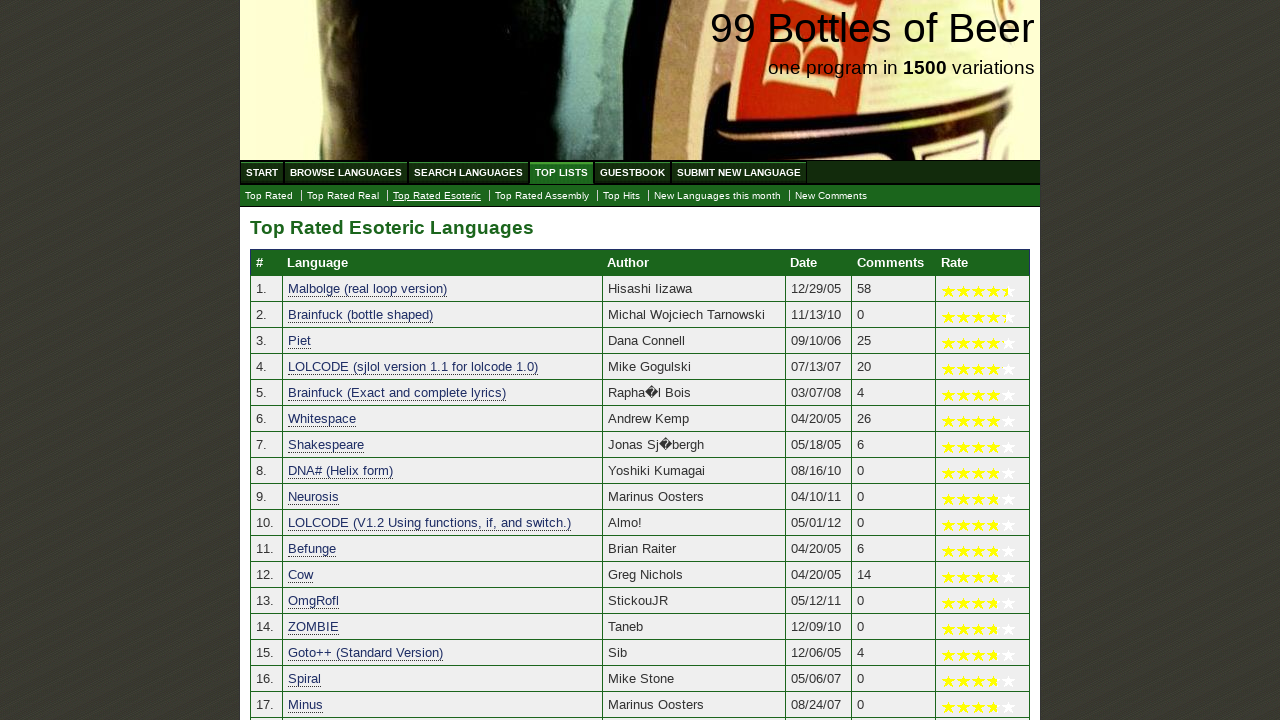

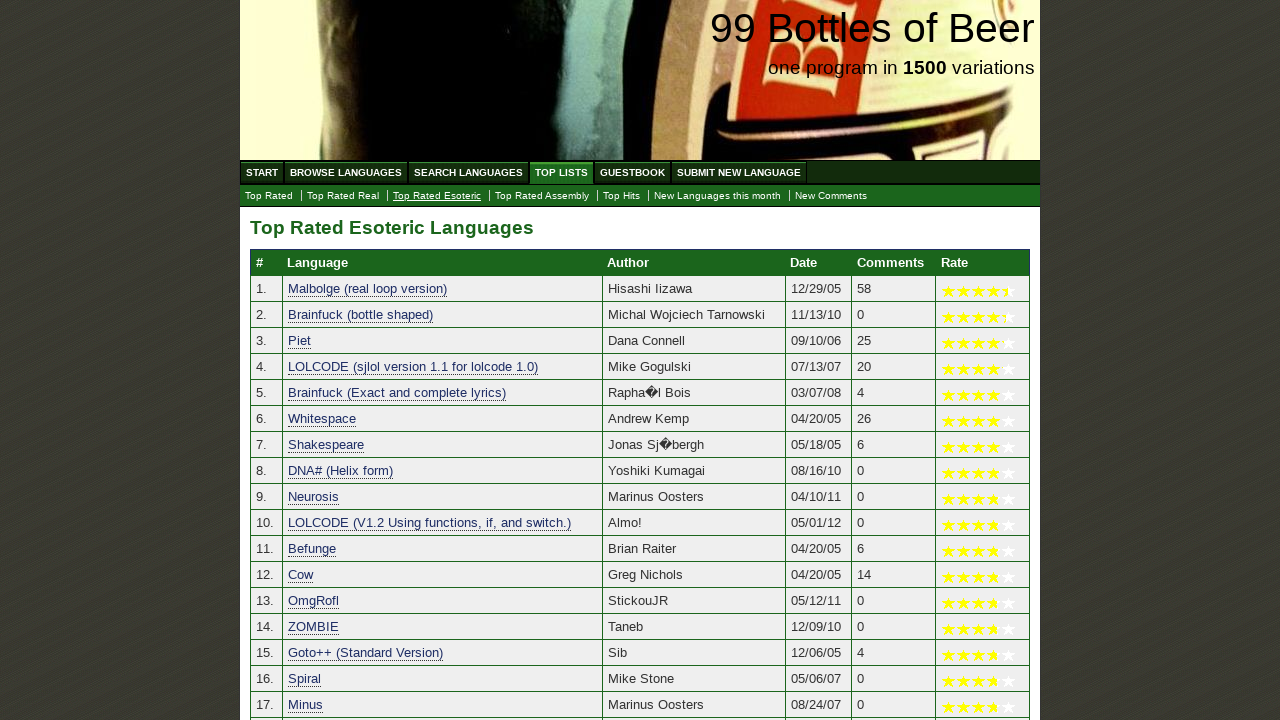